Tests form validation by submitting the form with all fields empty and verifying an error message appears

Starting URL: https://ultimateqa.com/automation

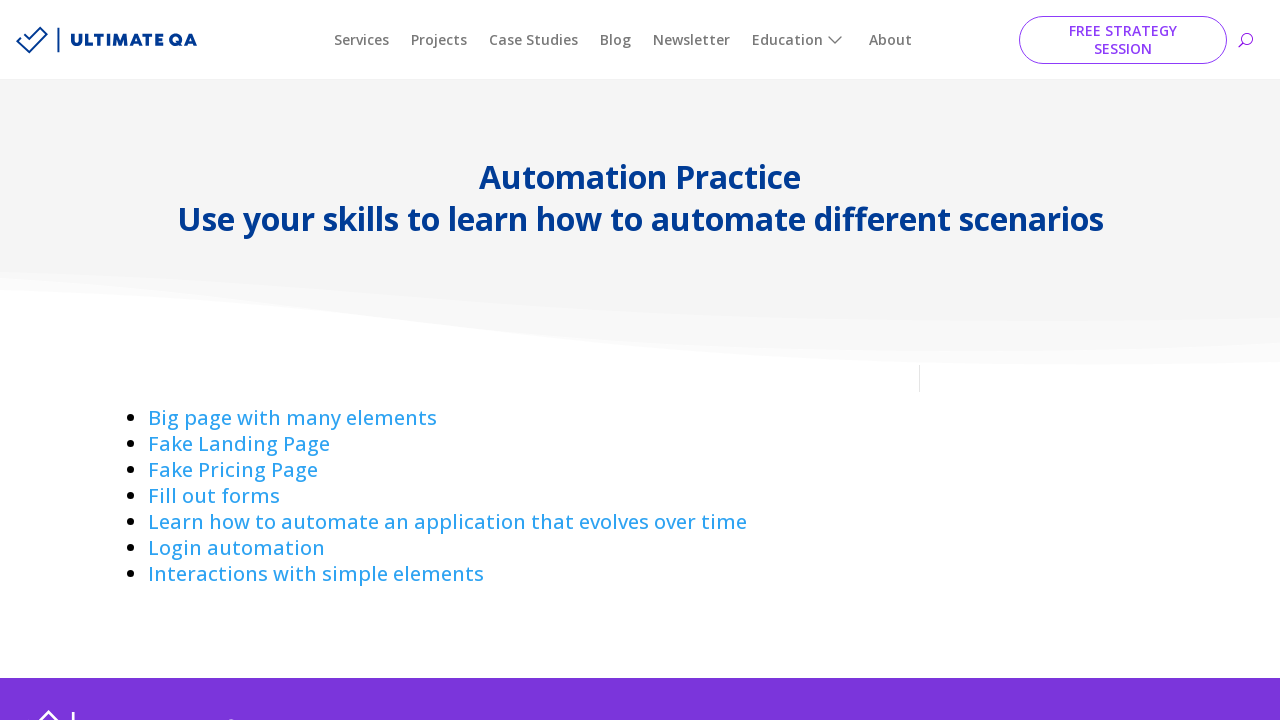

Clicked on 'Fill out forms' link at (214, 496) on a:text('Fill out forms')
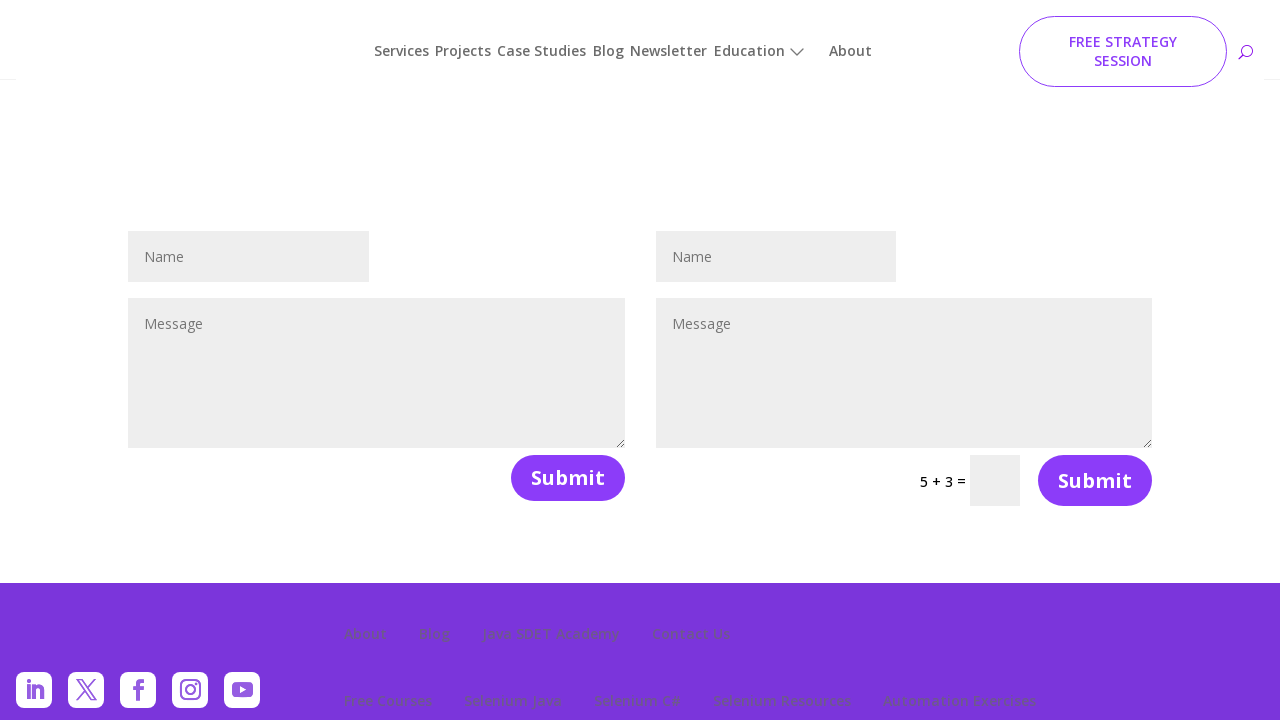

Submit button loaded
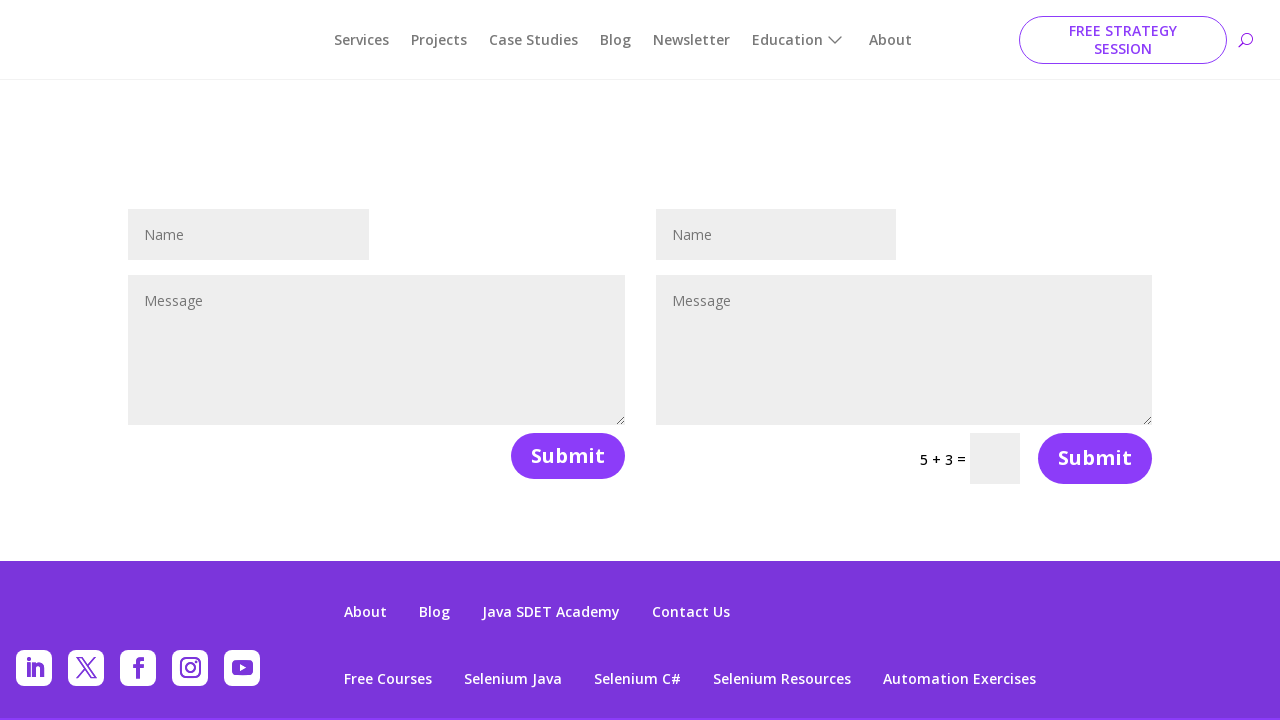

Clicked submit button without filling any fields at (568, 456) on button[name='et_builder_submit_button']
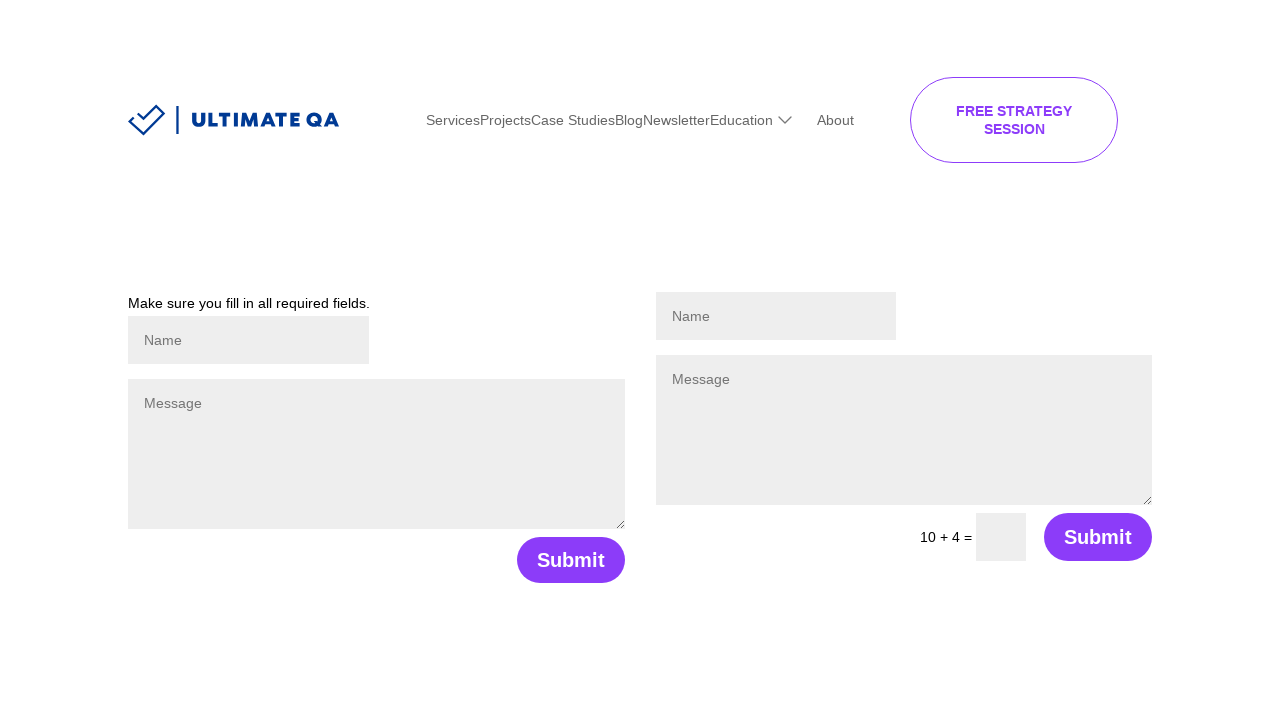

Error message appeared confirming form validation
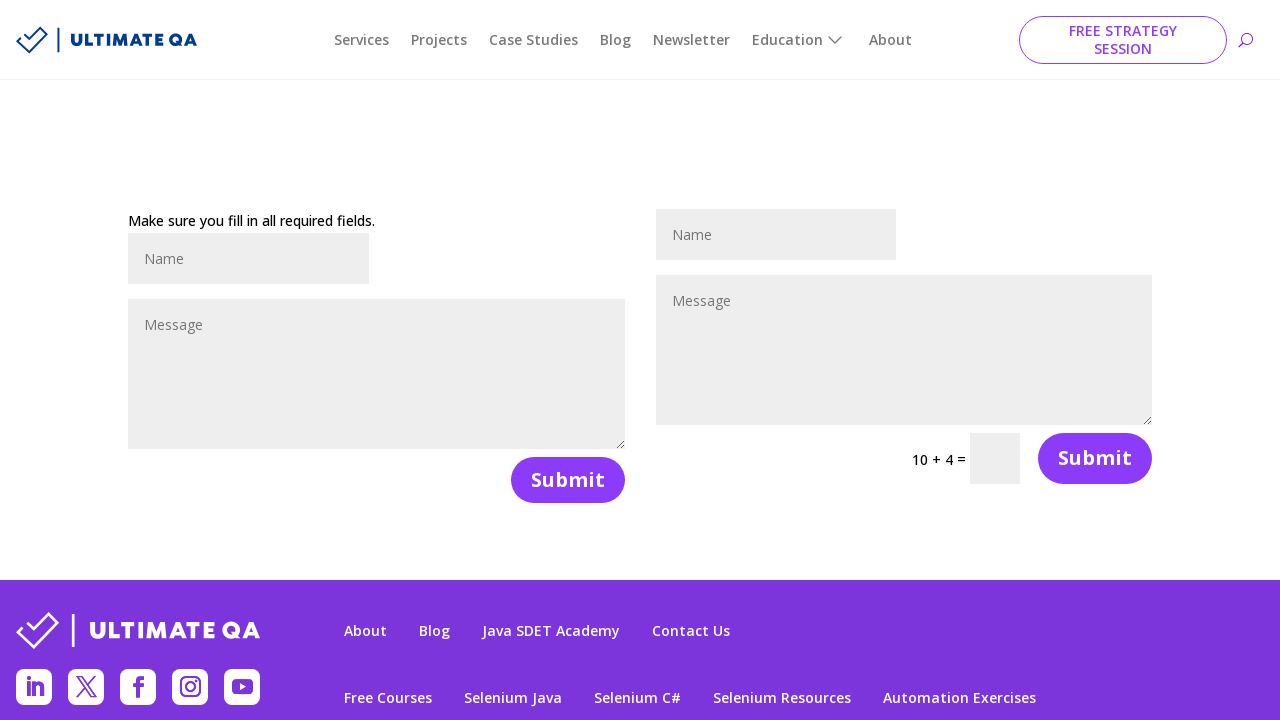

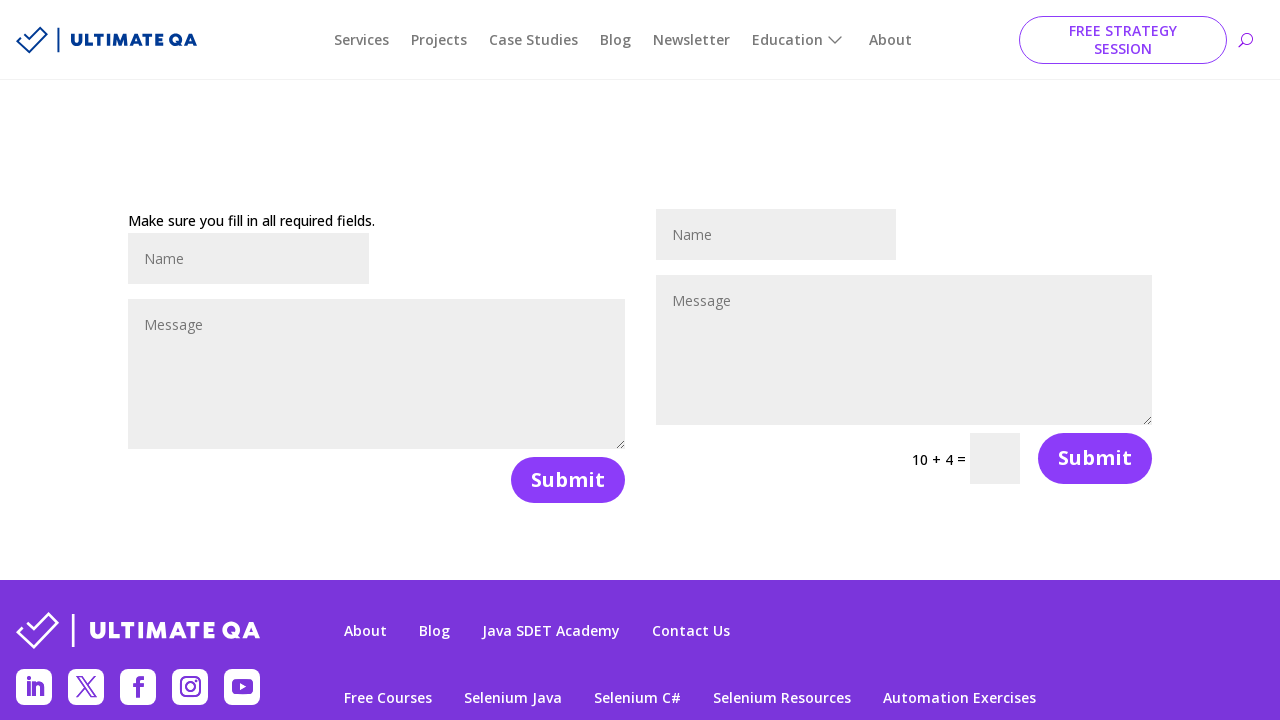